Tests keyboard key press functionality by sending SPACE key to an element and TAB key using ActionChains, verifying the displayed result text after each key press.

Starting URL: http://the-internet.herokuapp.com/key_presses

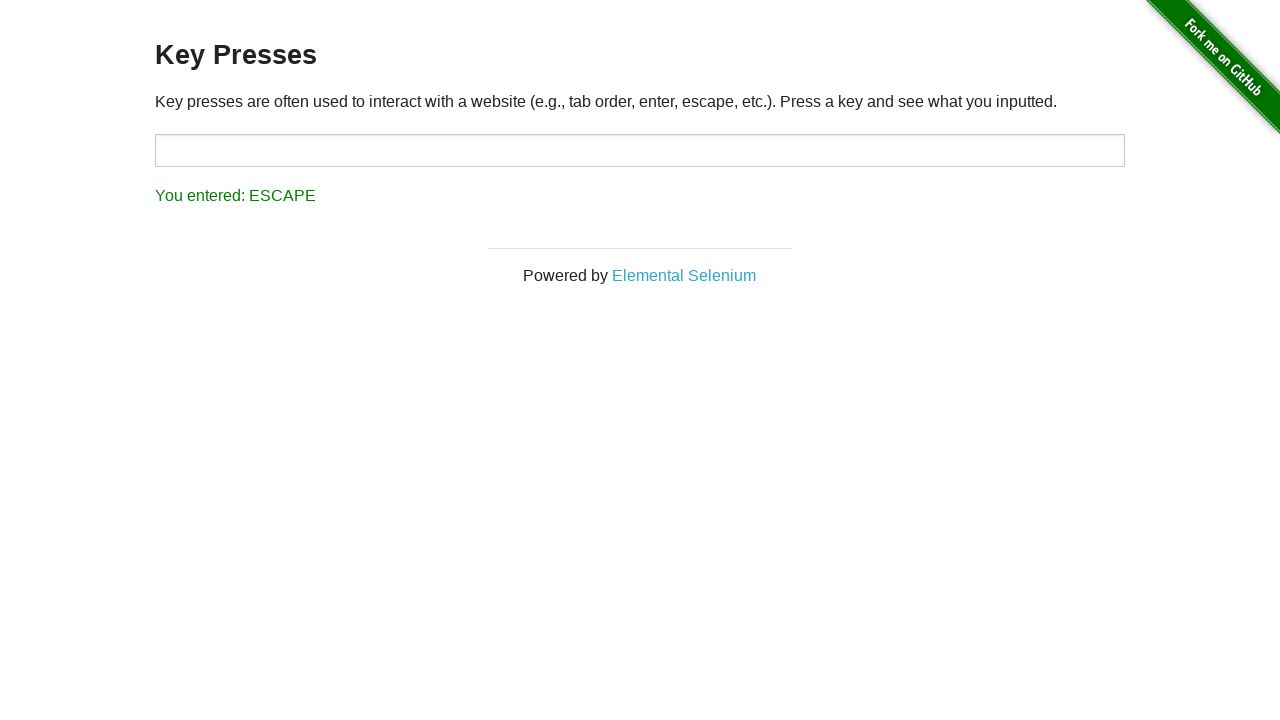

Pressed SPACE key on example element on .example
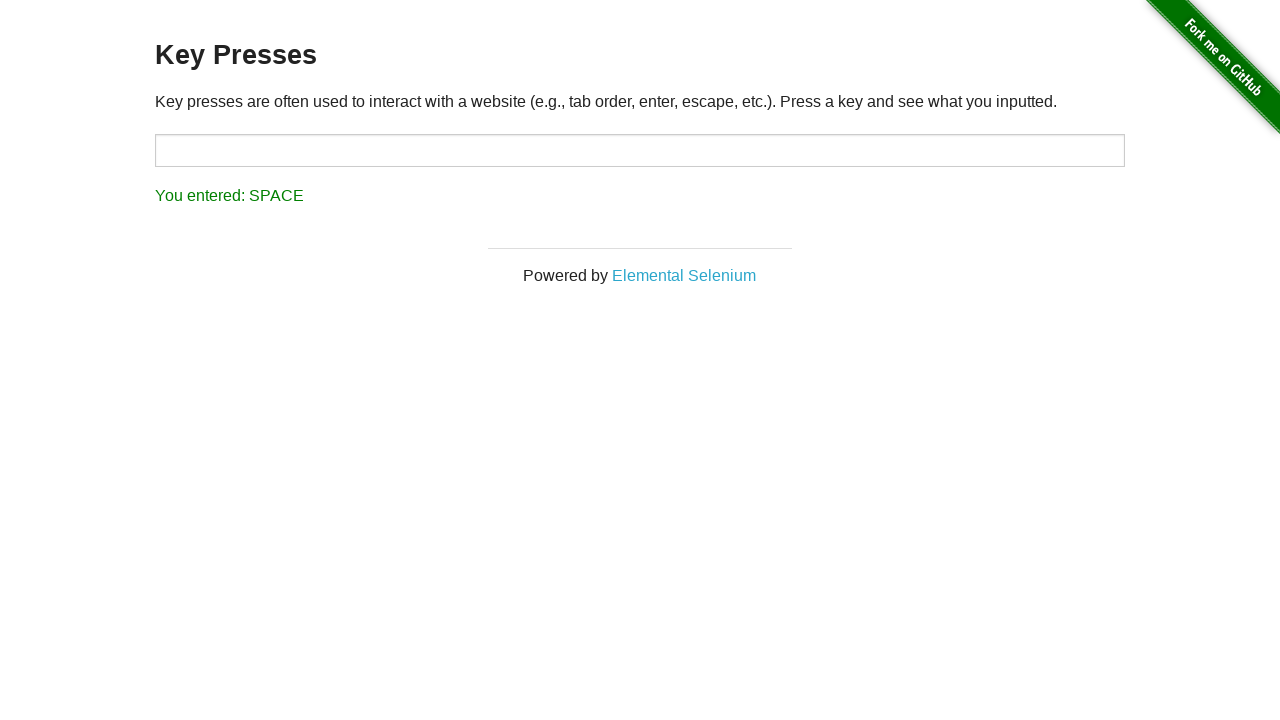

Result element loaded after SPACE key press
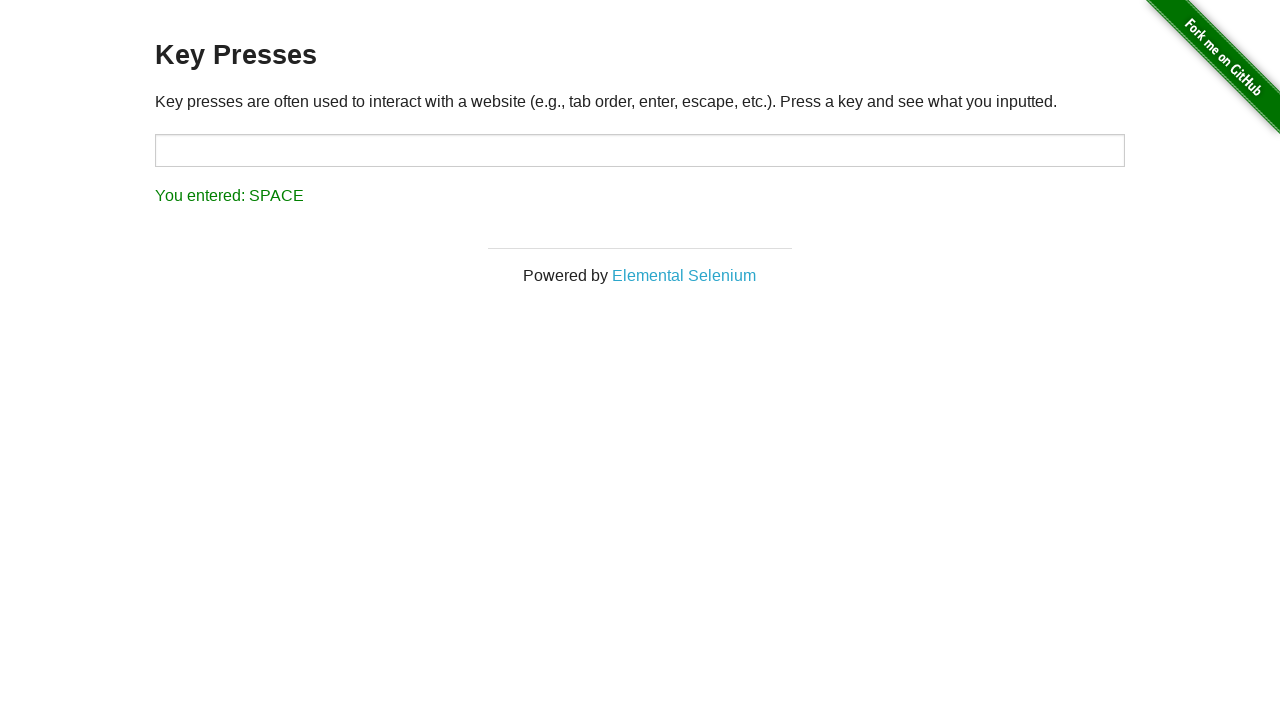

Verified SPACE key was registered in result text
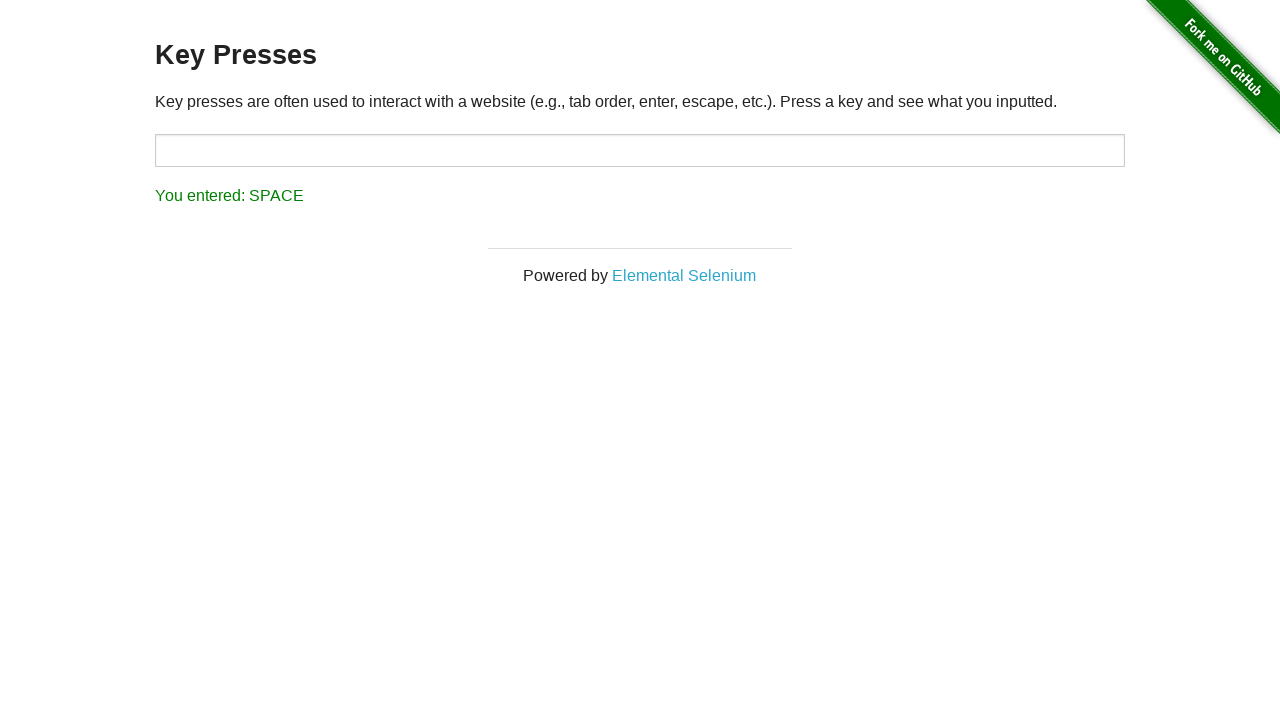

Pressed TAB key using keyboard
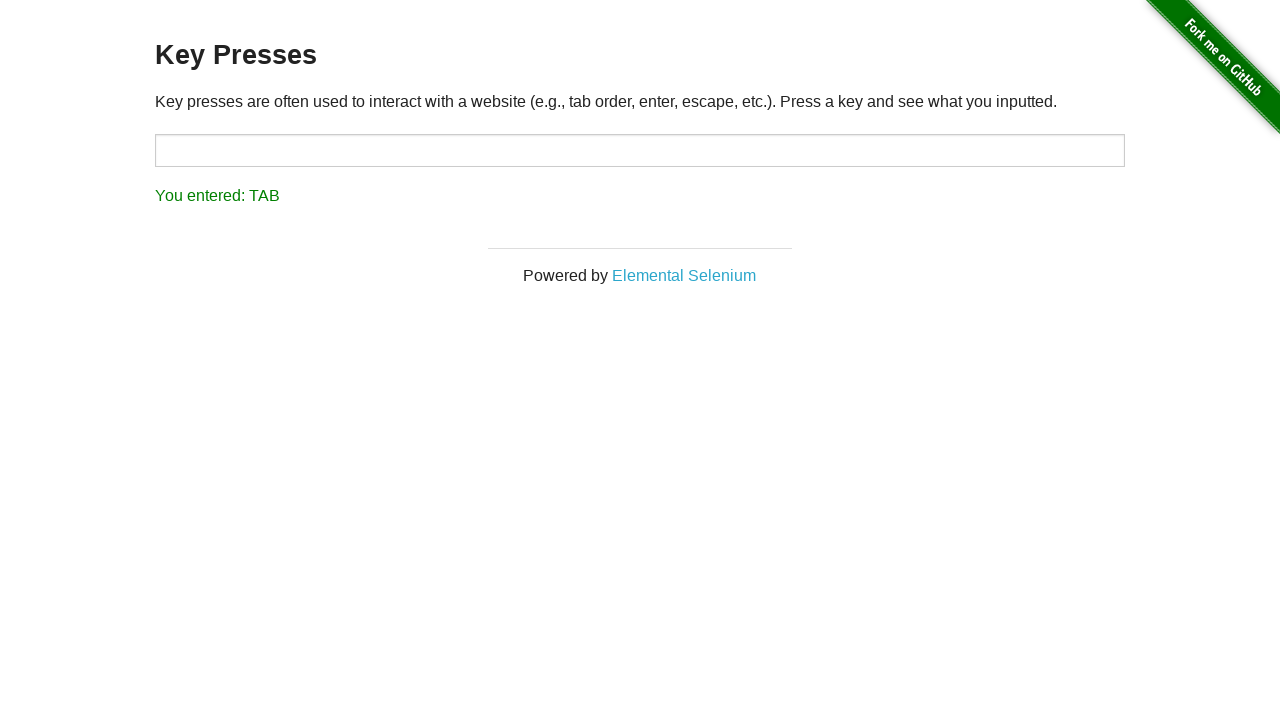

Verified TAB key was registered in result text
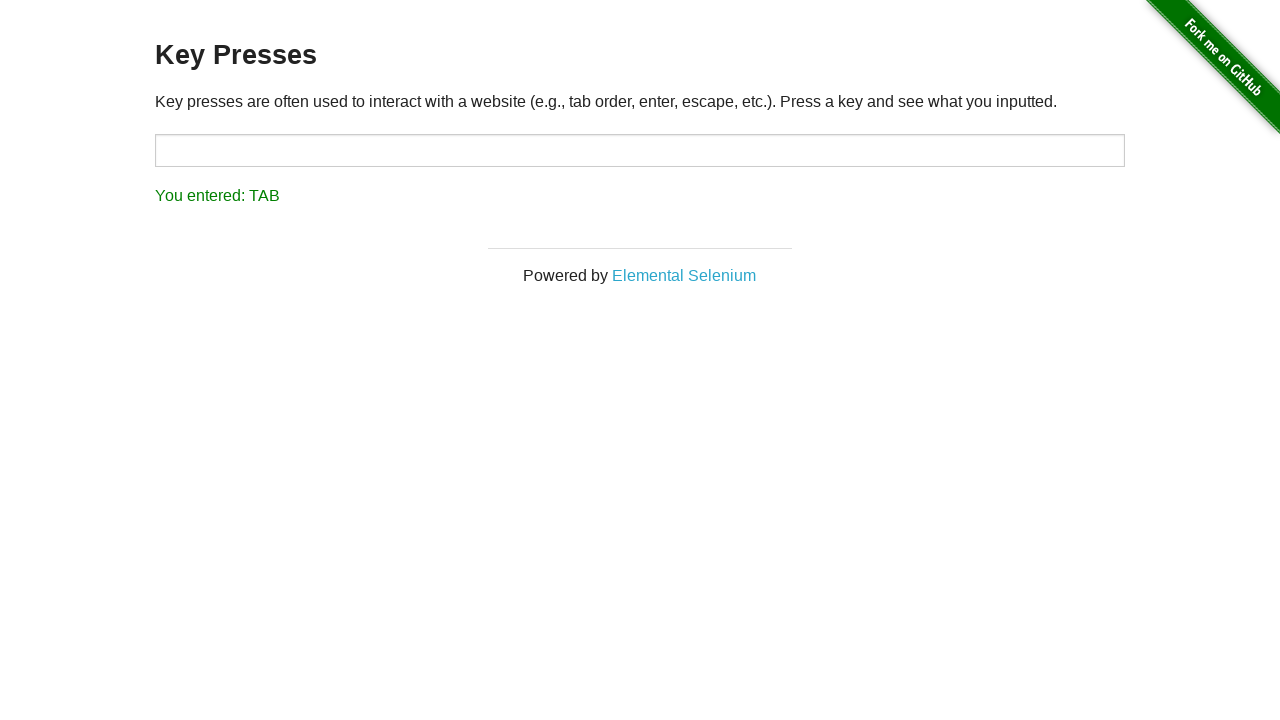

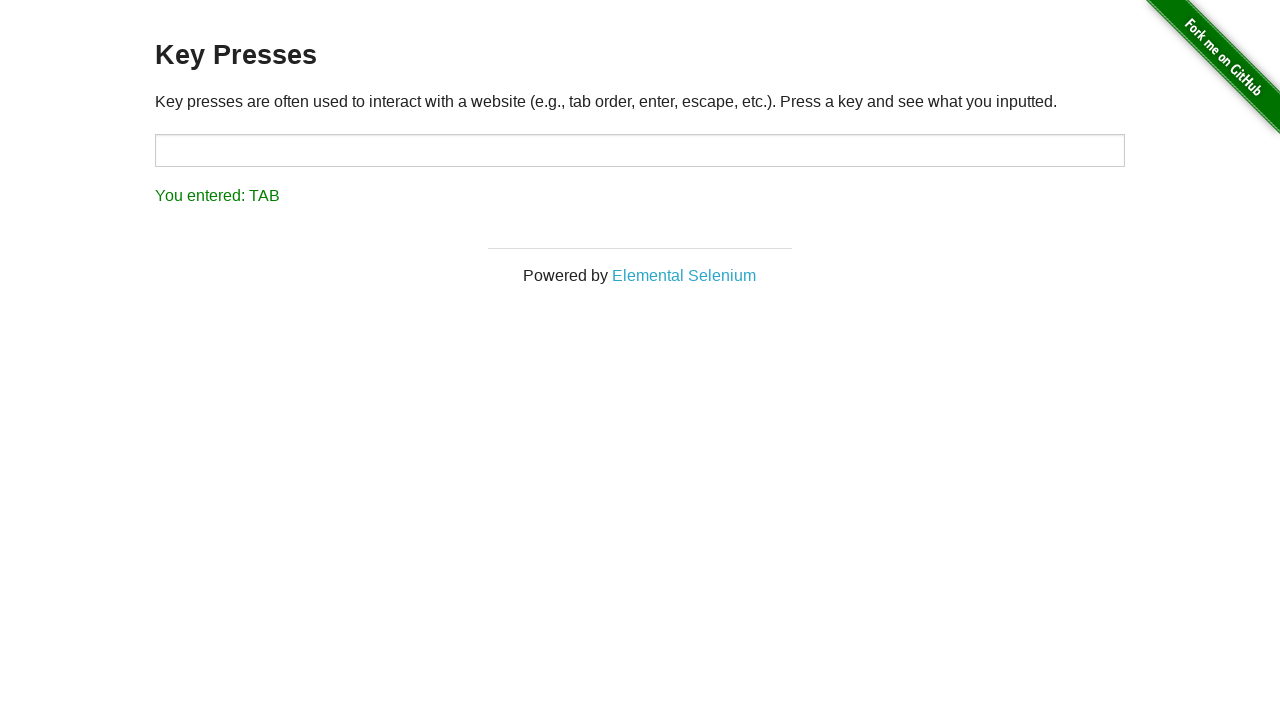